Tests the forgot password form by entering an email address into the email input field

Starting URL: https://the-internet.herokuapp.com/forgot_password

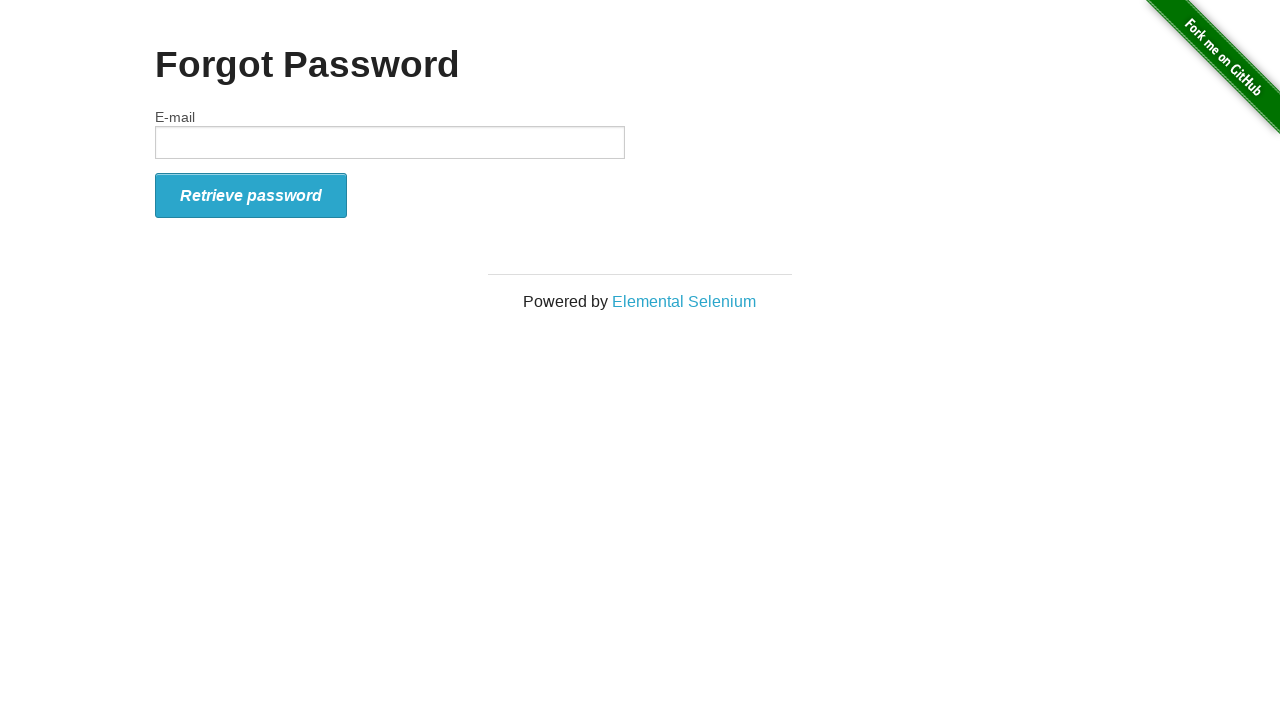

Located the email input field on forgot password form
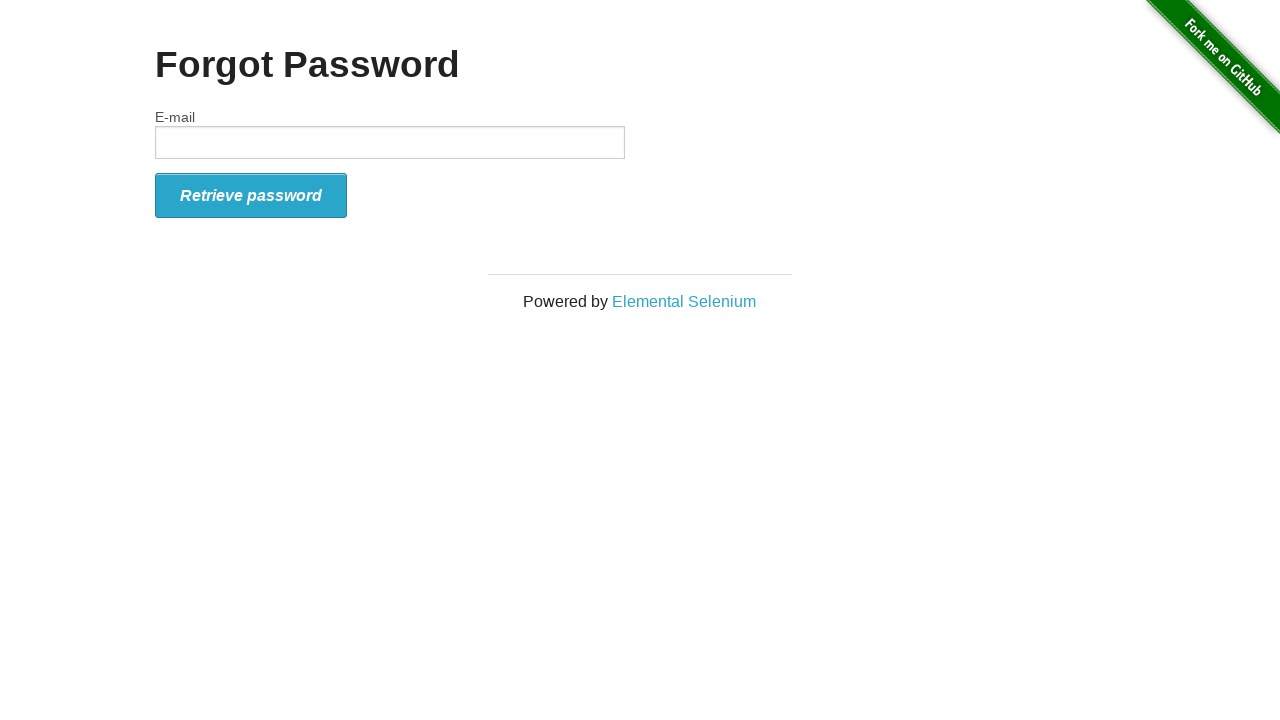

Entered email address 'john.testuser47@example.com' into the email field on #email
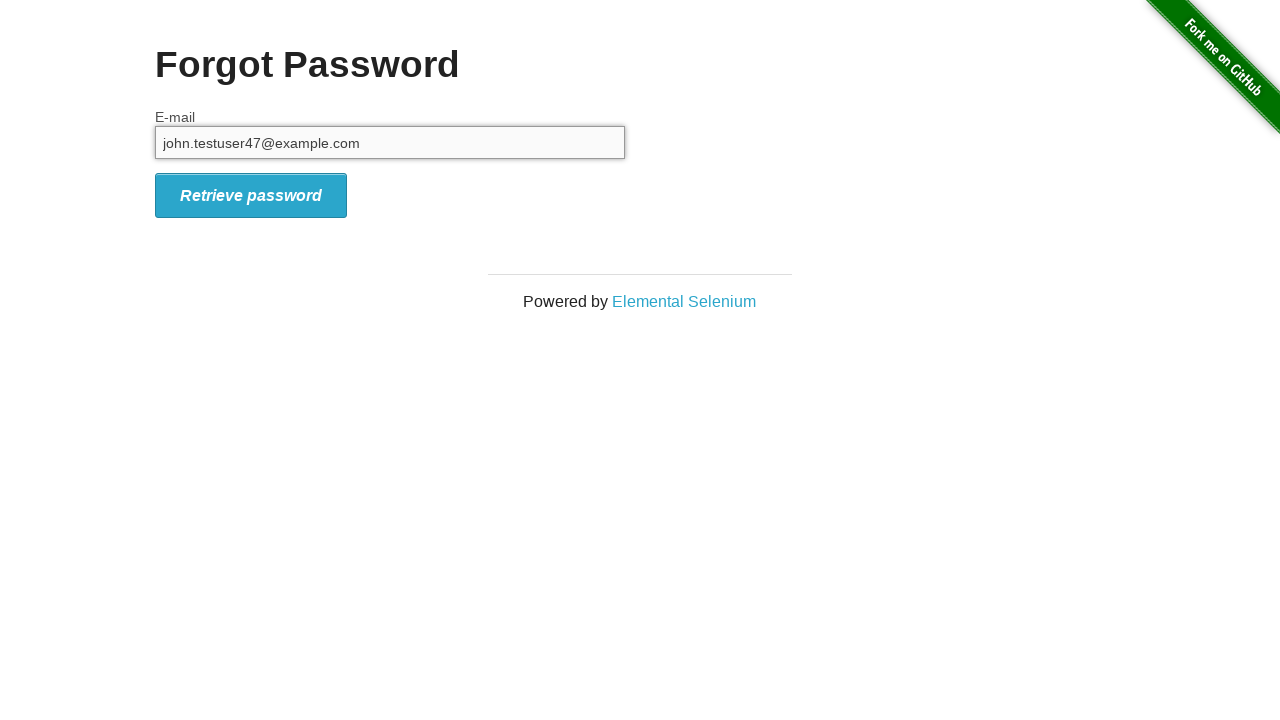

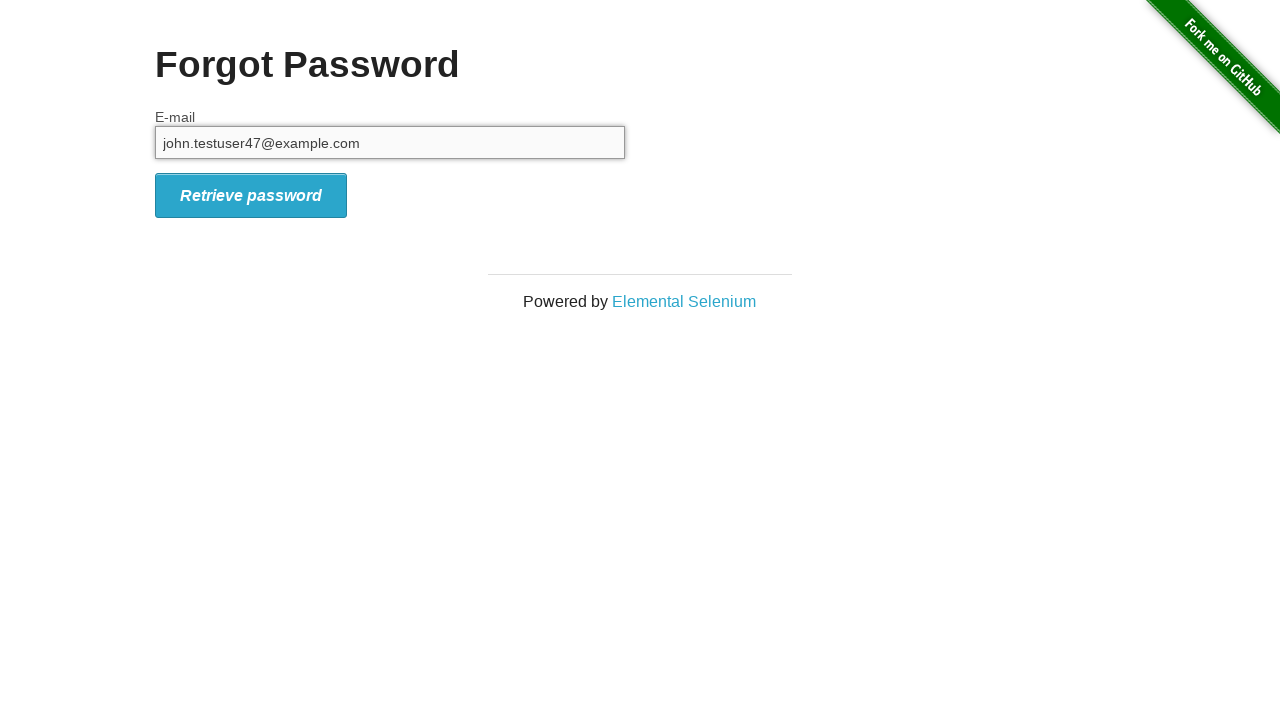